Tests an explicit wait scenario where the user waits for a price to become $100, clicks a book button, reads a value, calculates a mathematical result, and submits the answer

Starting URL: http://suninjuly.github.io/explicit_wait2.html

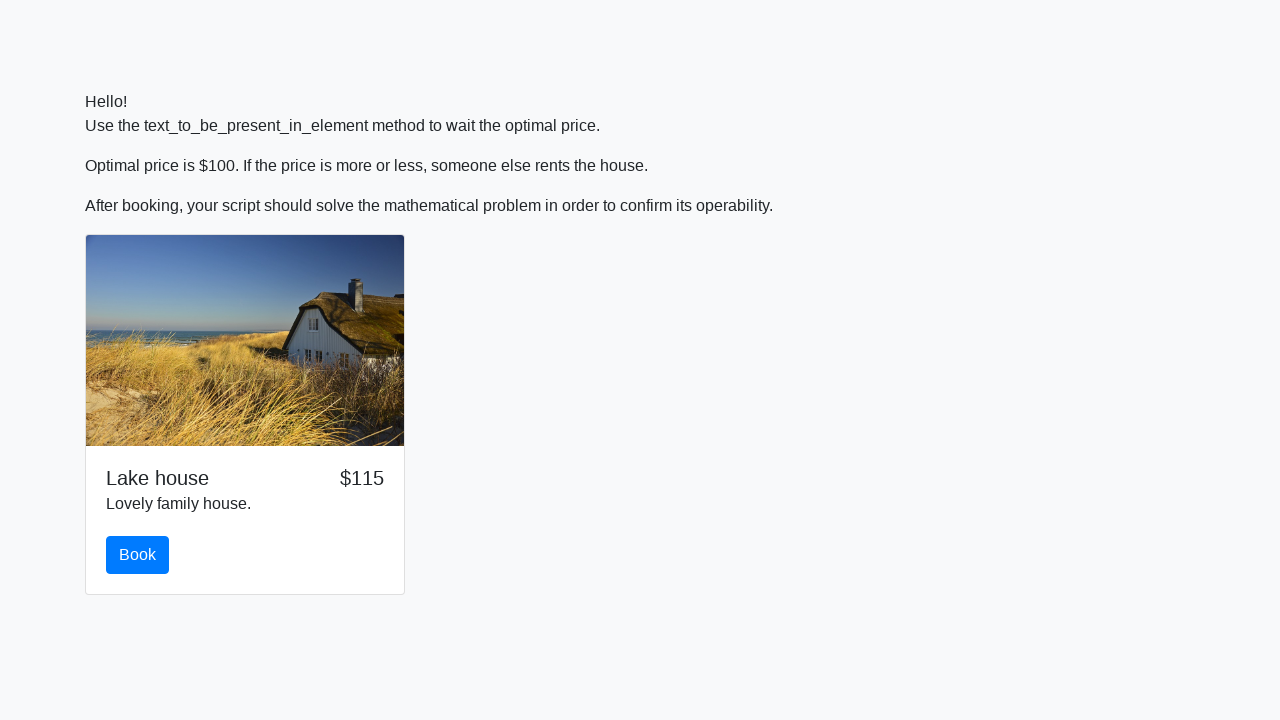

Waited for price to become $100
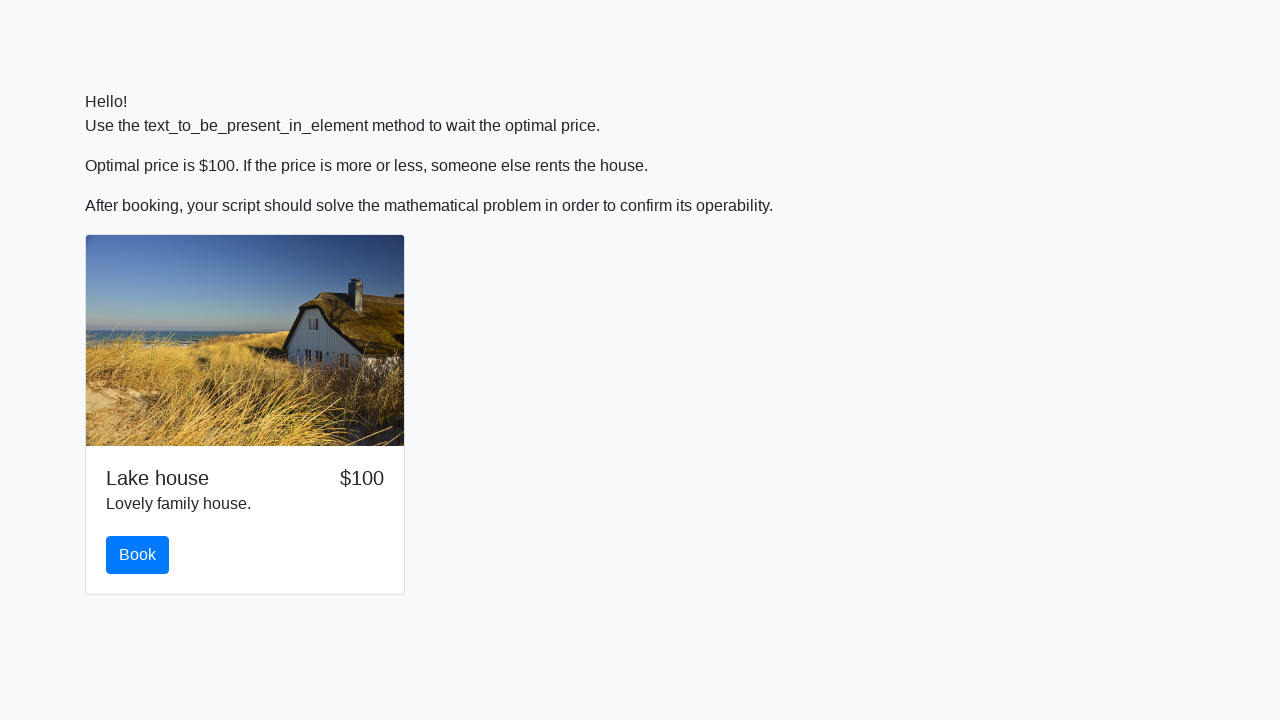

Clicked the book button at (138, 555) on button#book
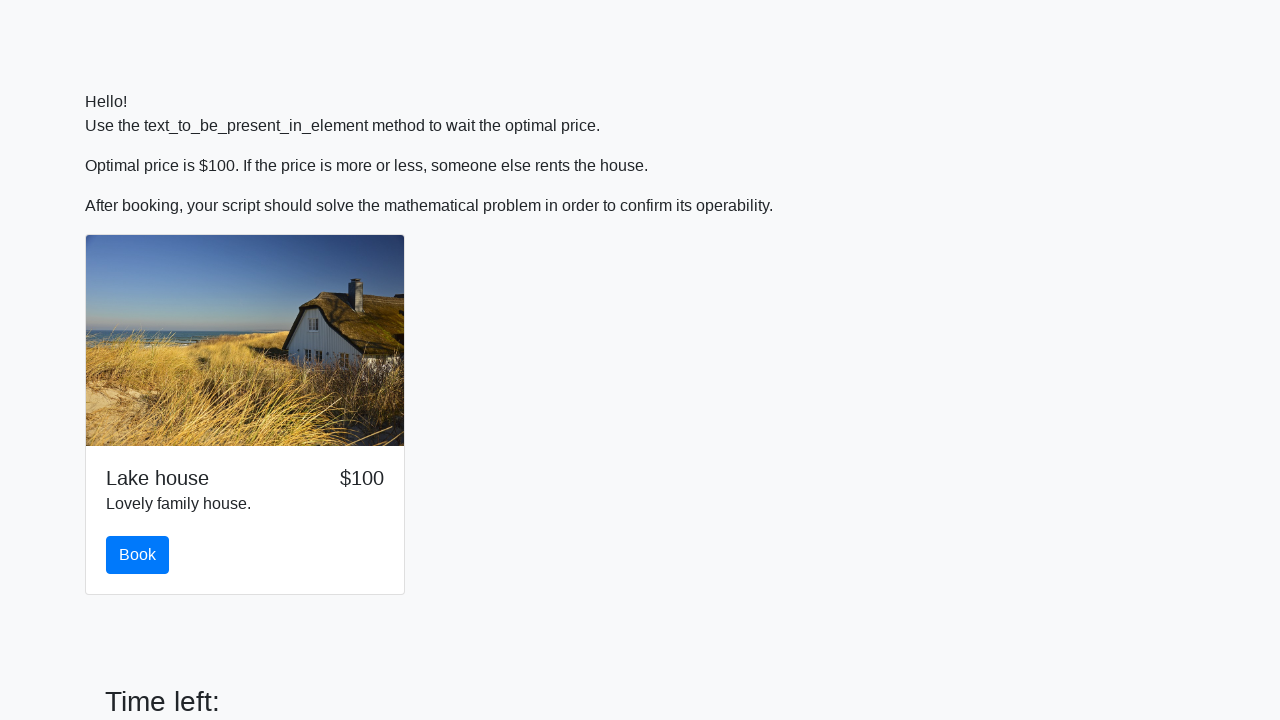

Retrieved input value from span
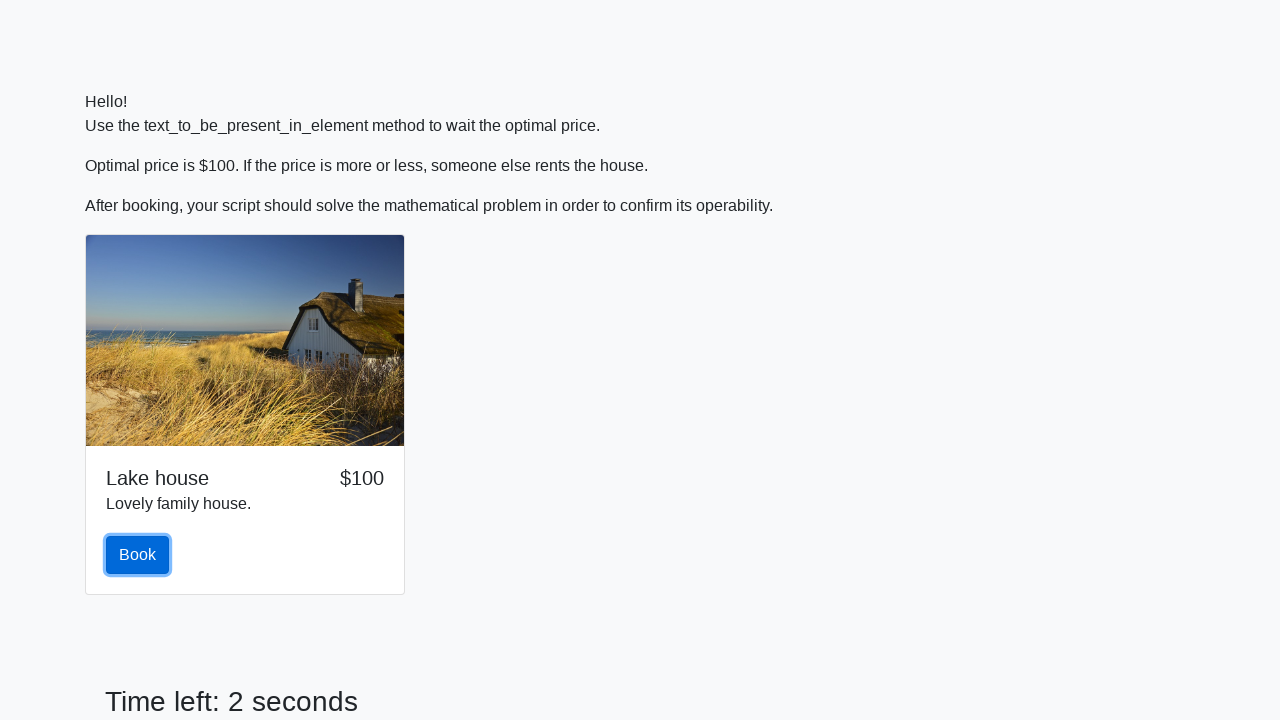

Calculated mathematical result using logarithm function
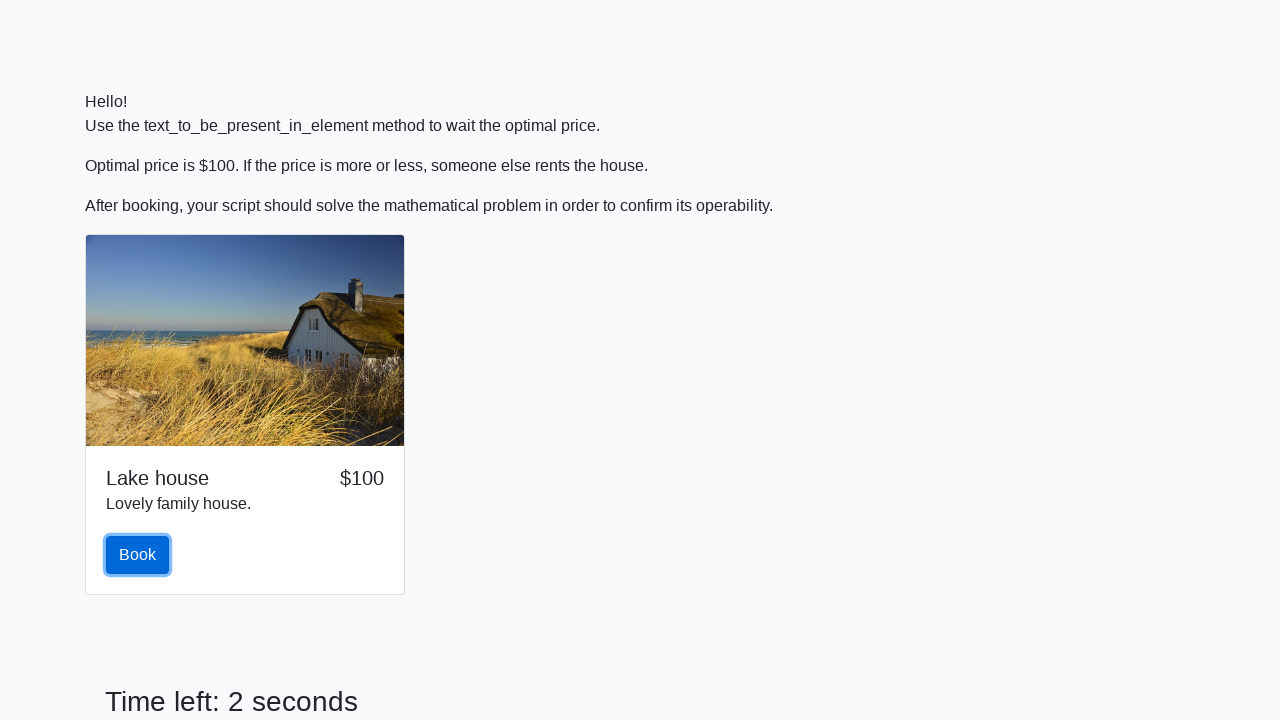

Filled in the calculated answer on input#answer
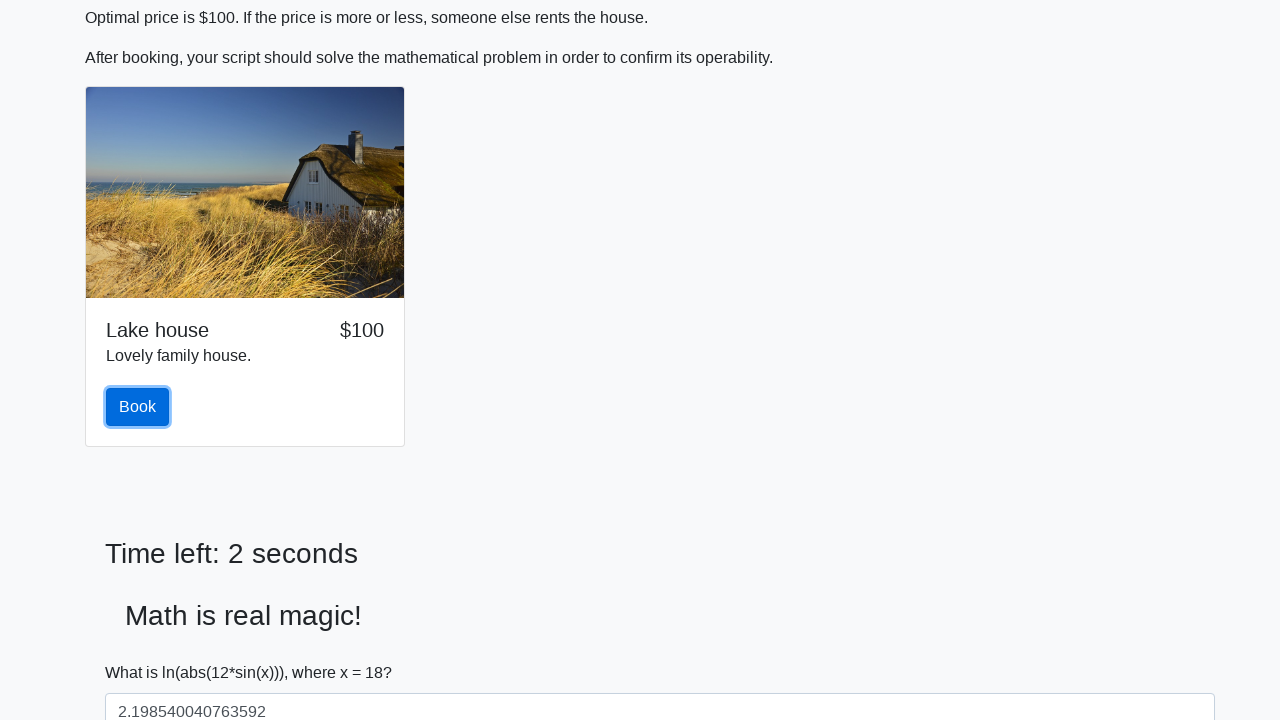

Clicked the solve button to submit the answer at (143, 651) on #solve
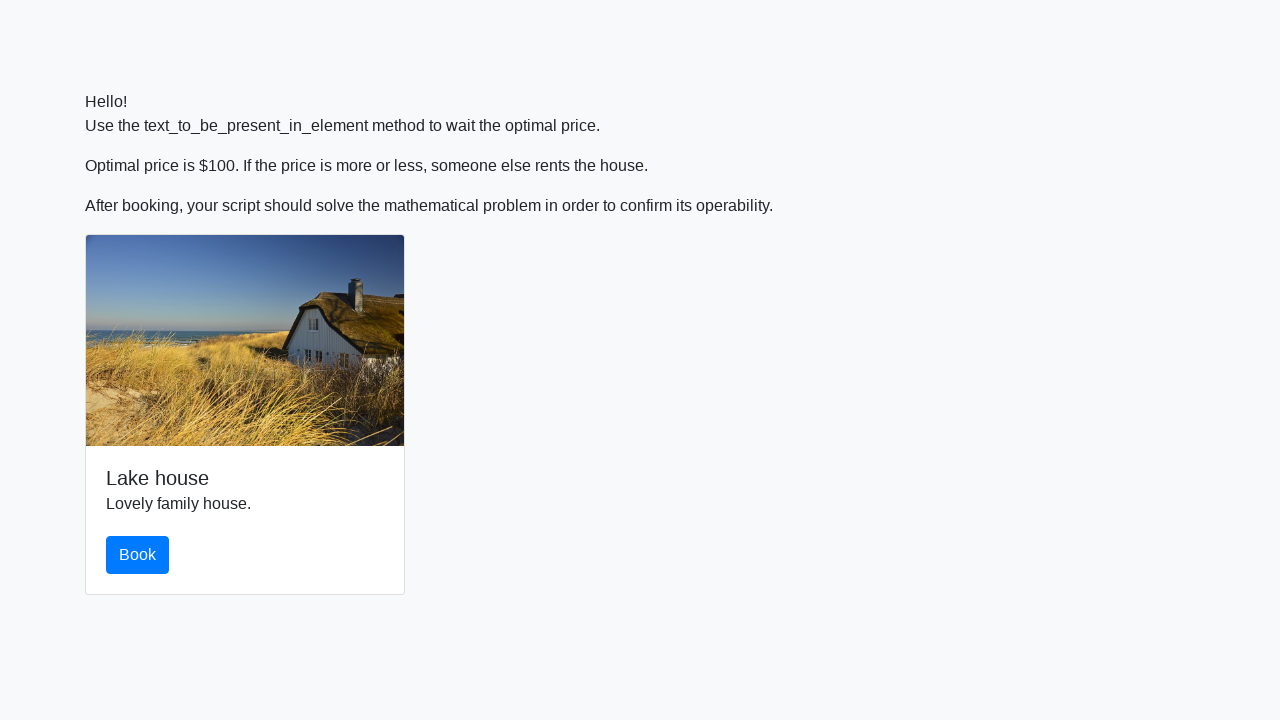

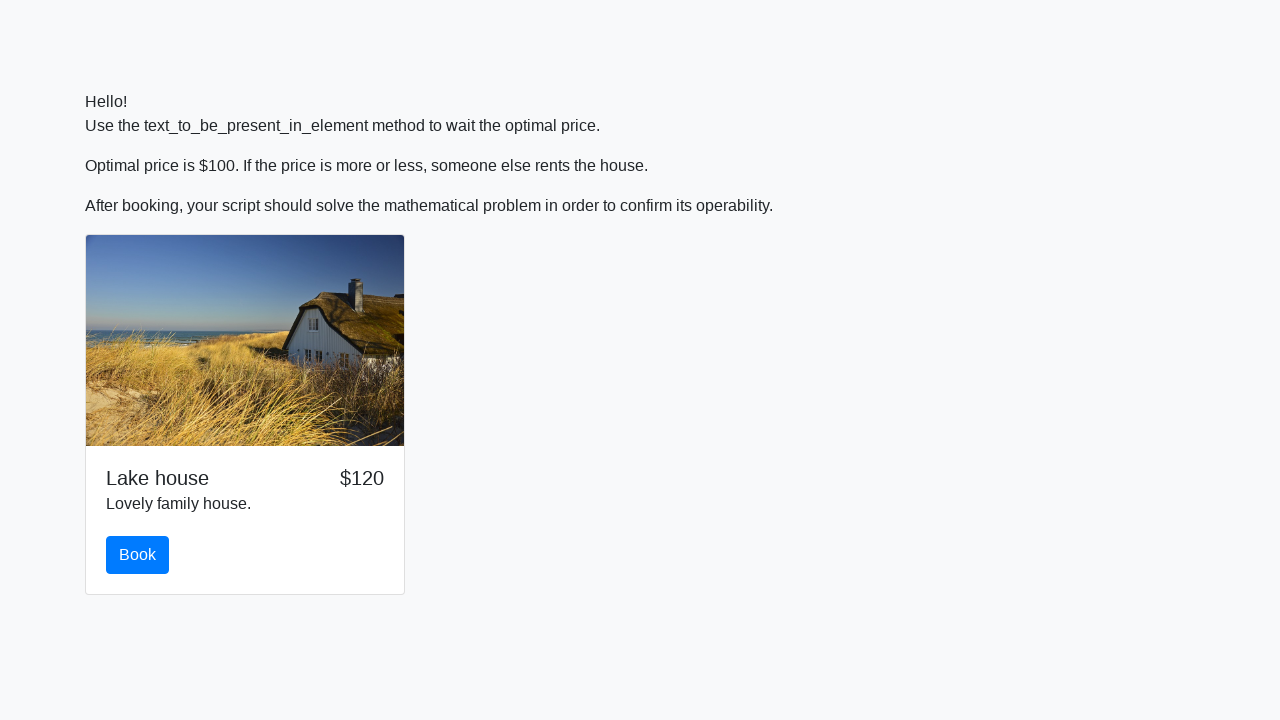